Tests Add Element functionality by clicking the add button and verifying both Add Element and Delete buttons appear

Starting URL: https://the-internet.herokuapp.com/add_remove_elements/

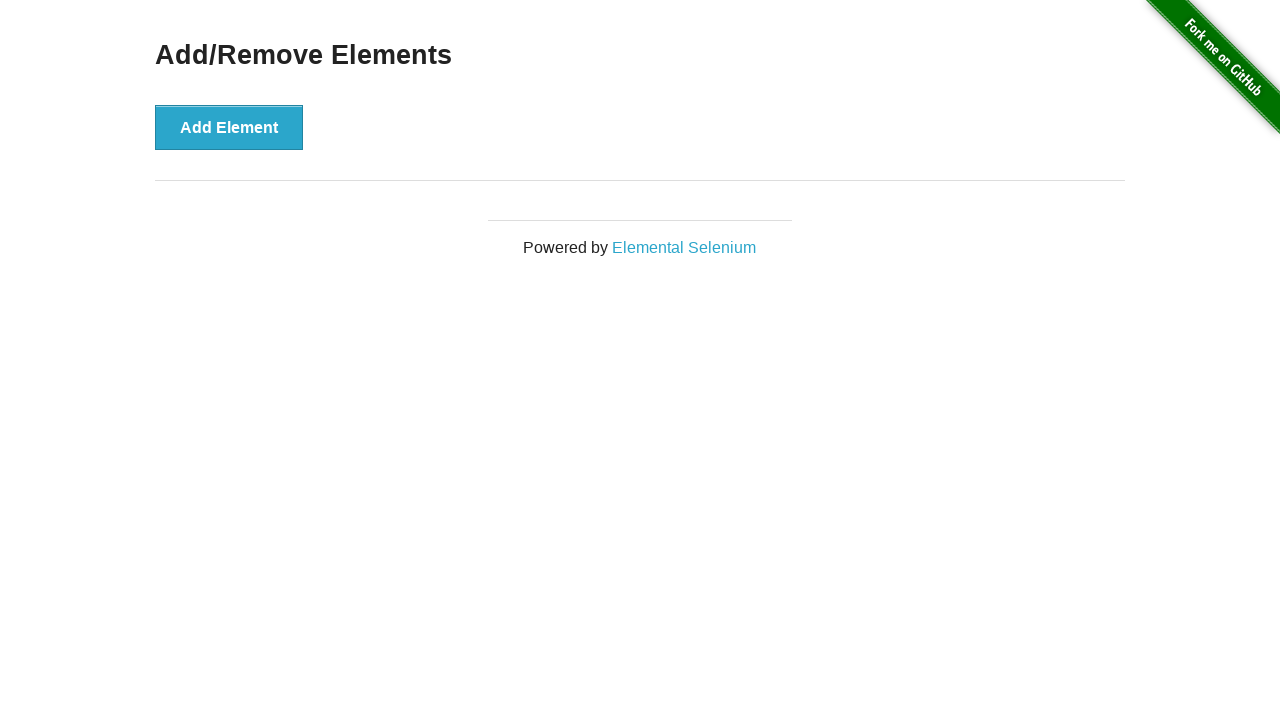

Navigated to Add/Remove Elements page
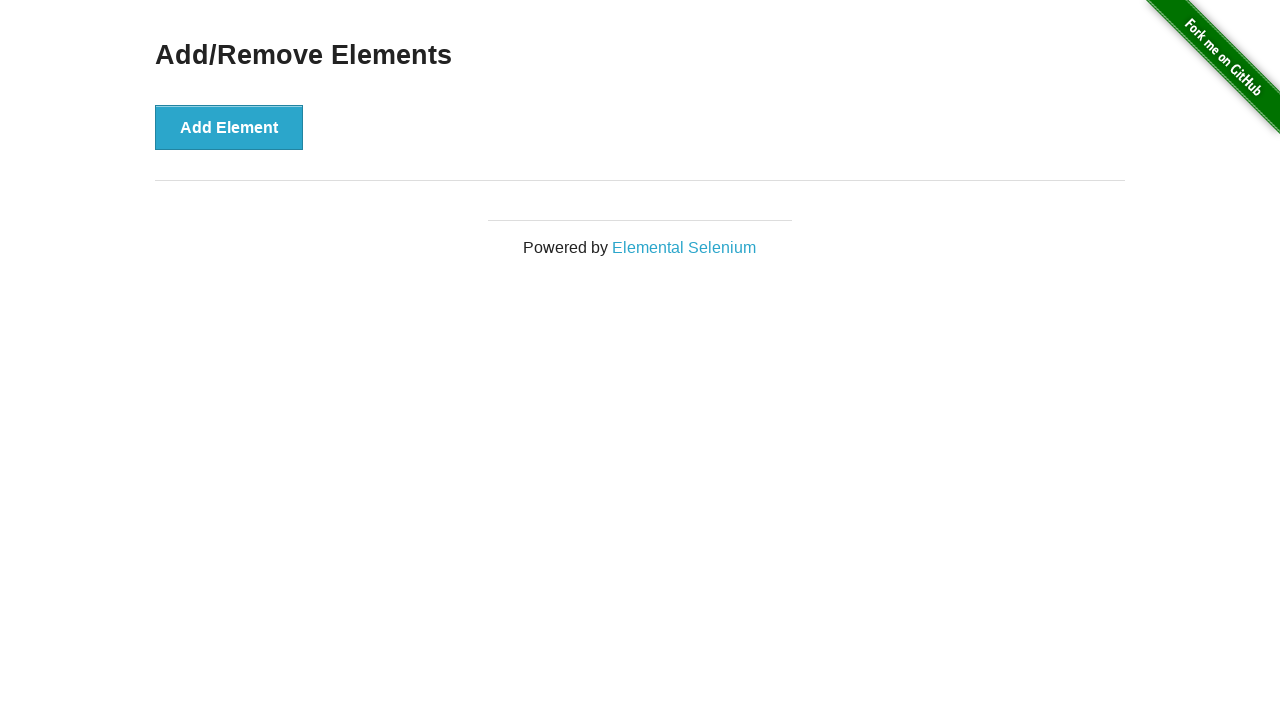

Clicked Add Element button at (229, 127) on button:has-text('Add Element')
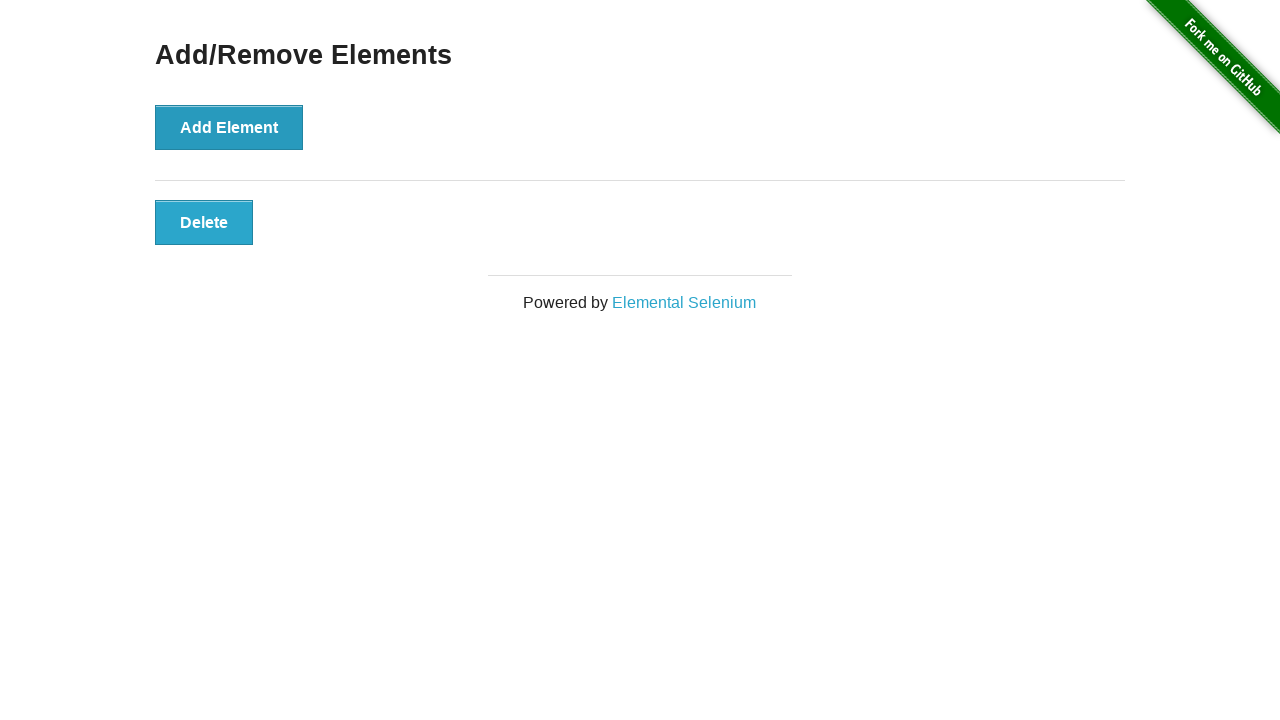

Delete button appeared on page
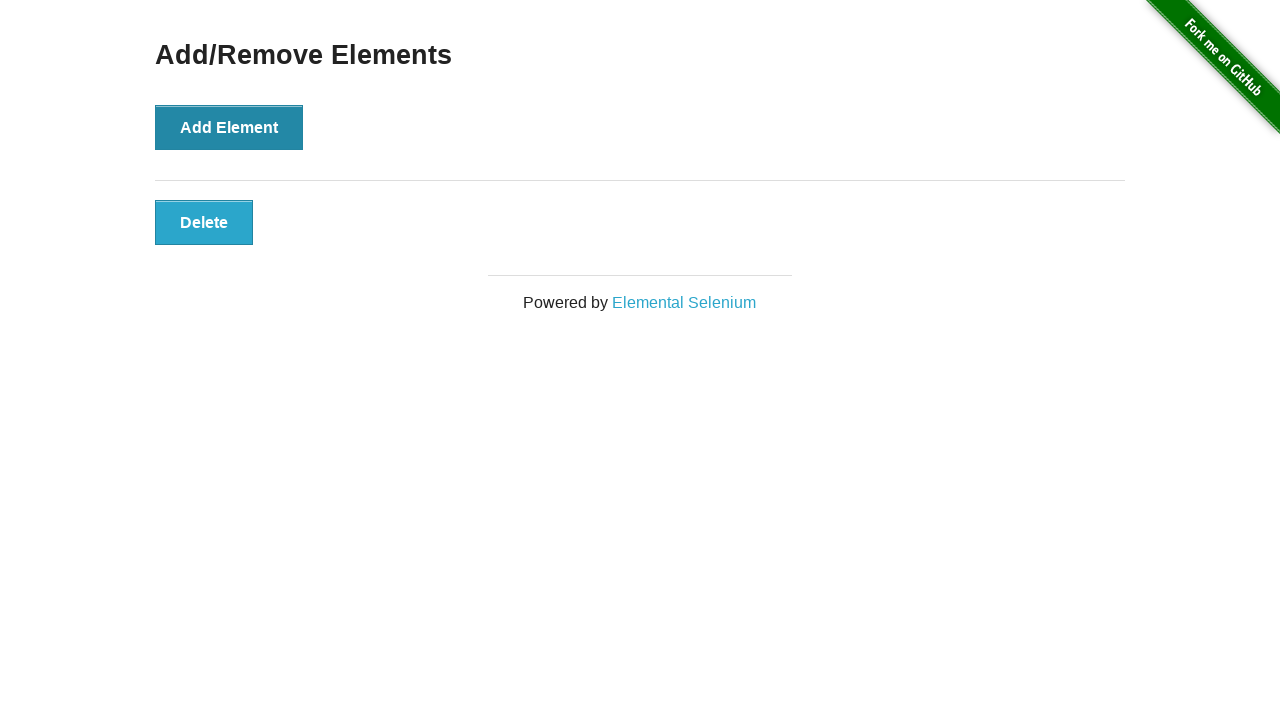

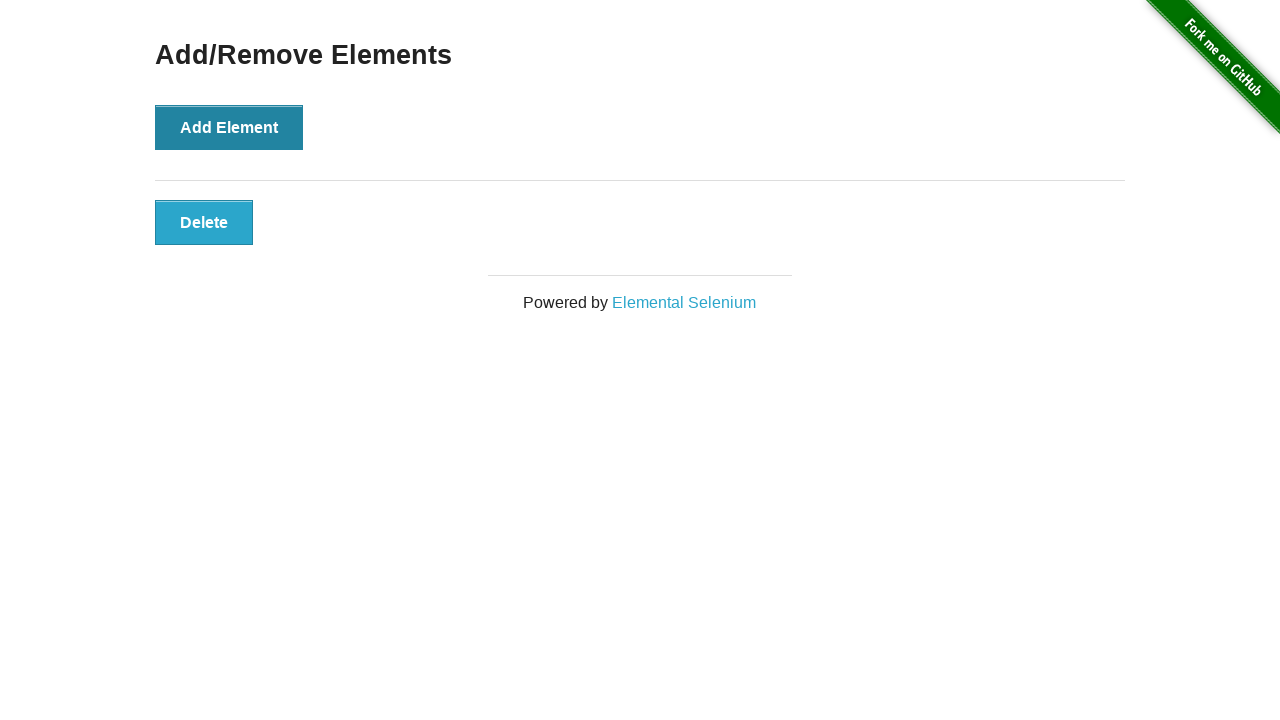